Tests opting out of A/B tests by first navigating to the main page, adding an opt-out cookie, then navigating to the A/B test page and verifying the test is disabled.

Starting URL: http://the-internet.herokuapp.com

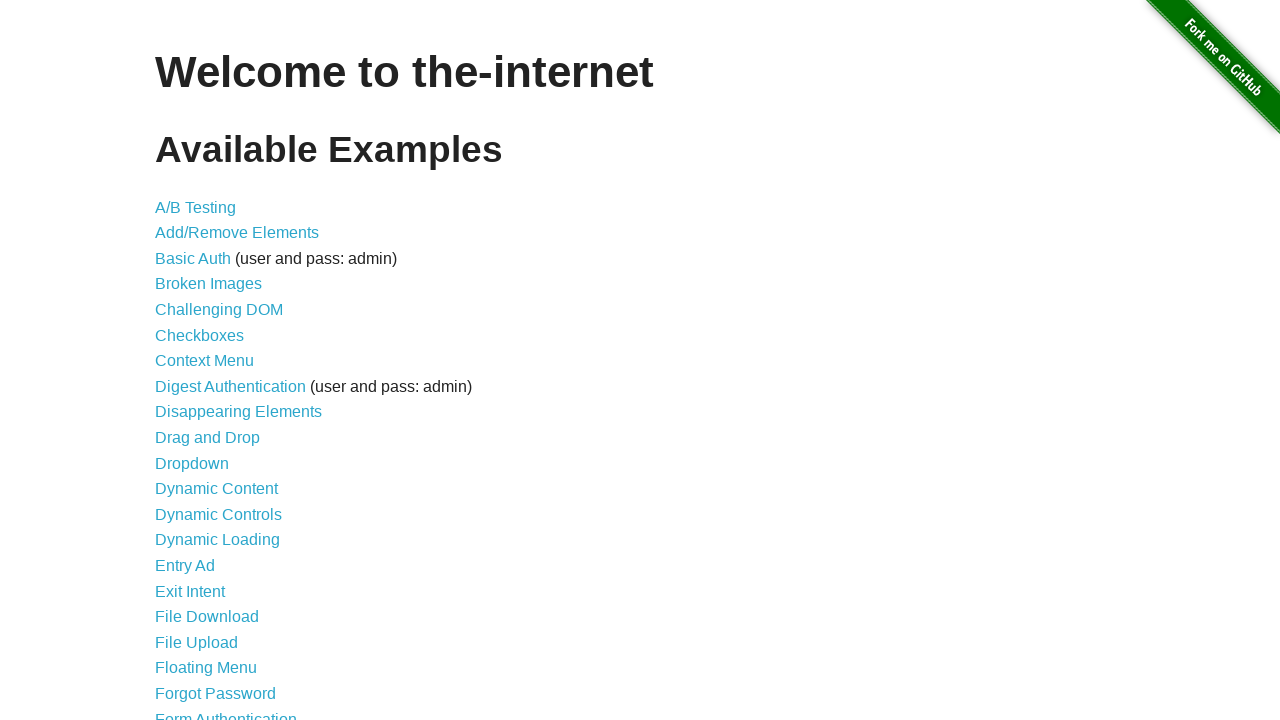

Added optimizelyOptOut cookie to disable A/B test
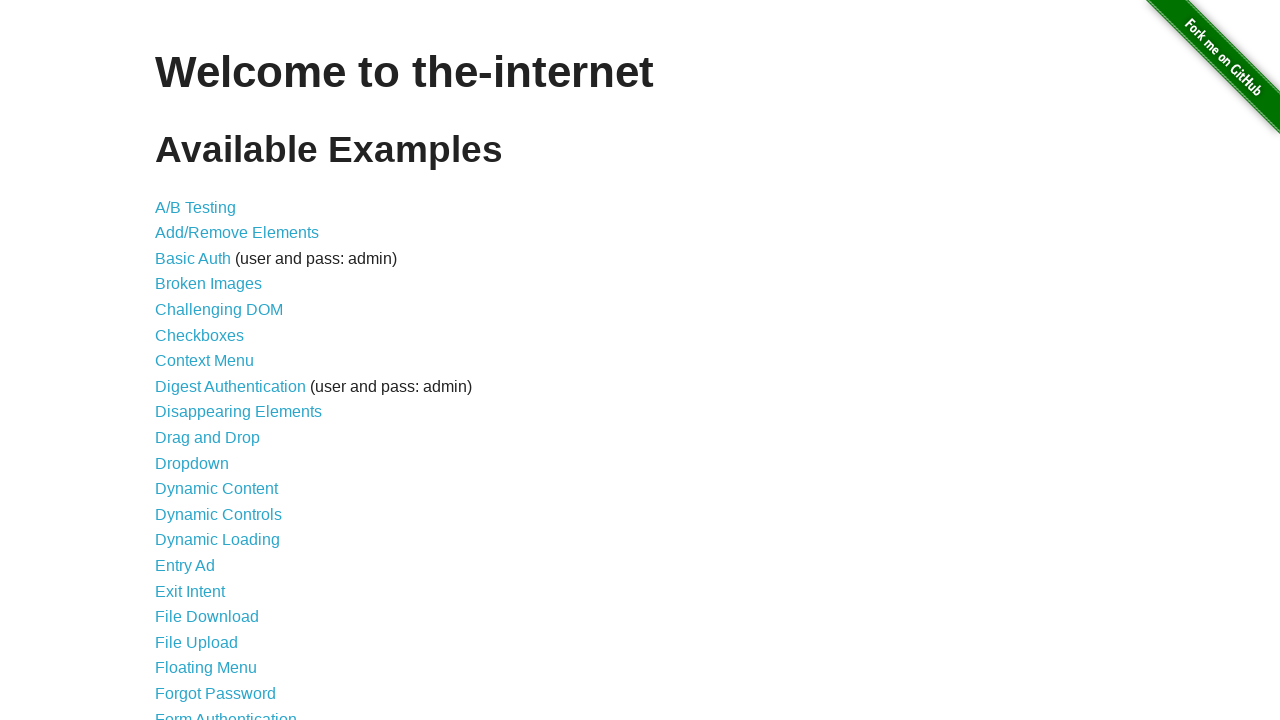

Navigated to A/B test page
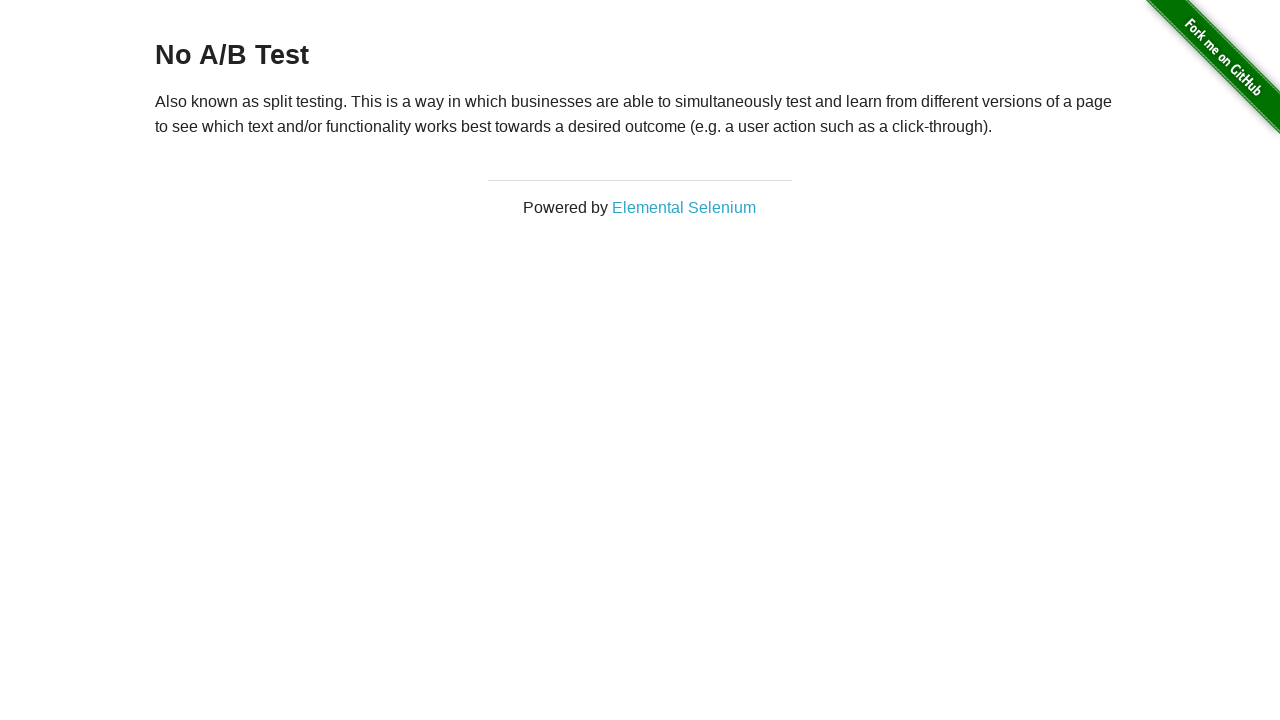

Waited for h3 heading to load
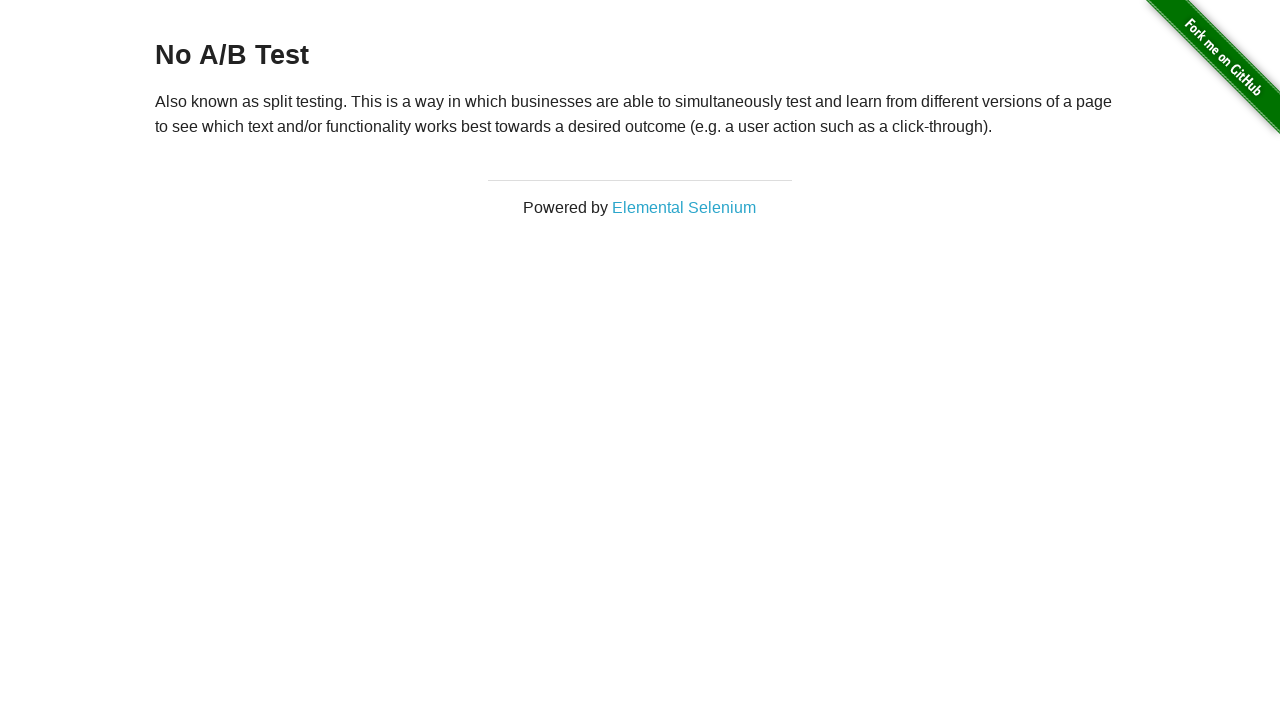

Retrieved h3 heading text: 'No A/B Test'
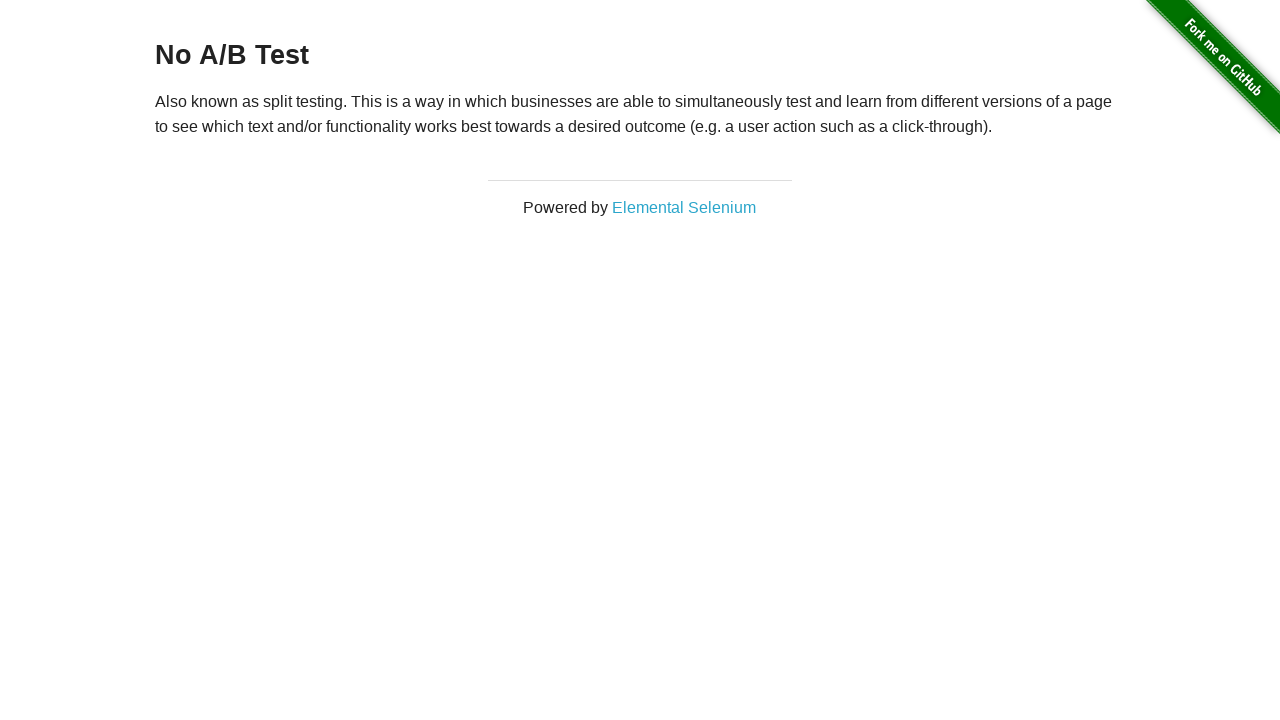

Verified that A/B test is disabled with 'No A/B Test' heading
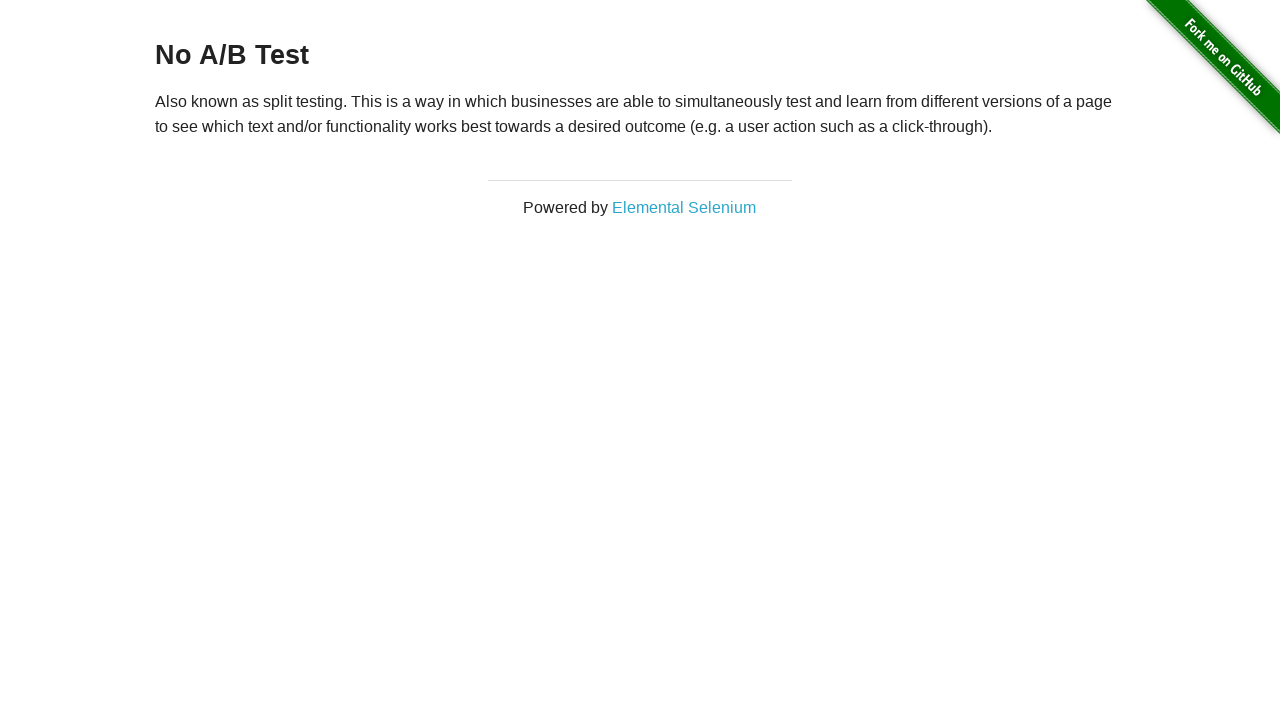

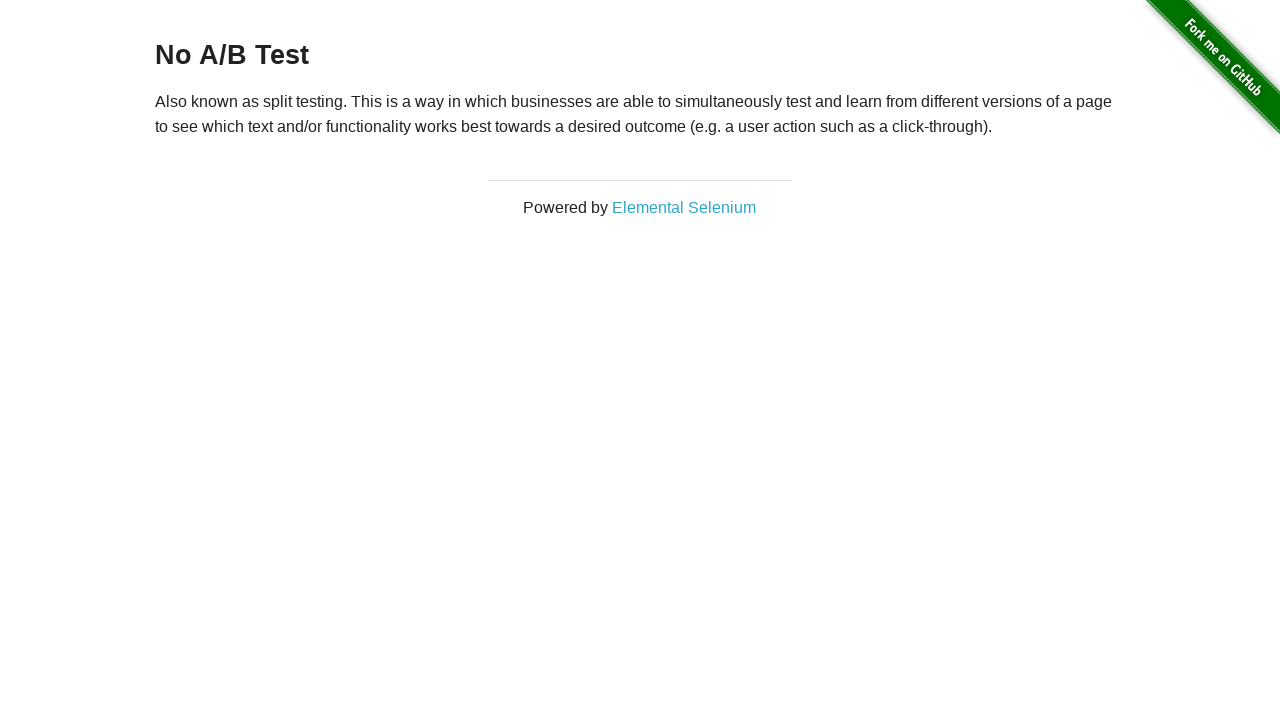